Tests web table interaction by counting rows and columns, reading specific cell data, and iterating through table cells to extract text content

Starting URL: https://rahulshettyacademy.com/AutomationPractice/

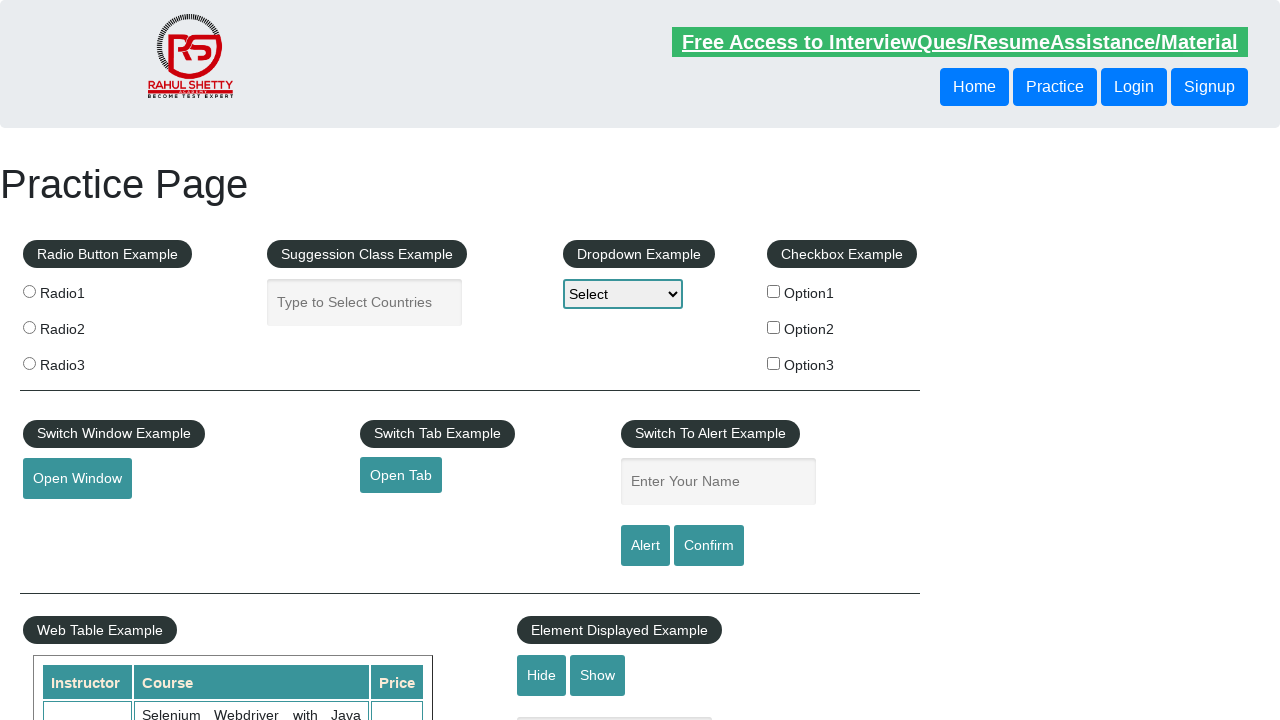

Waited for courses table to be visible
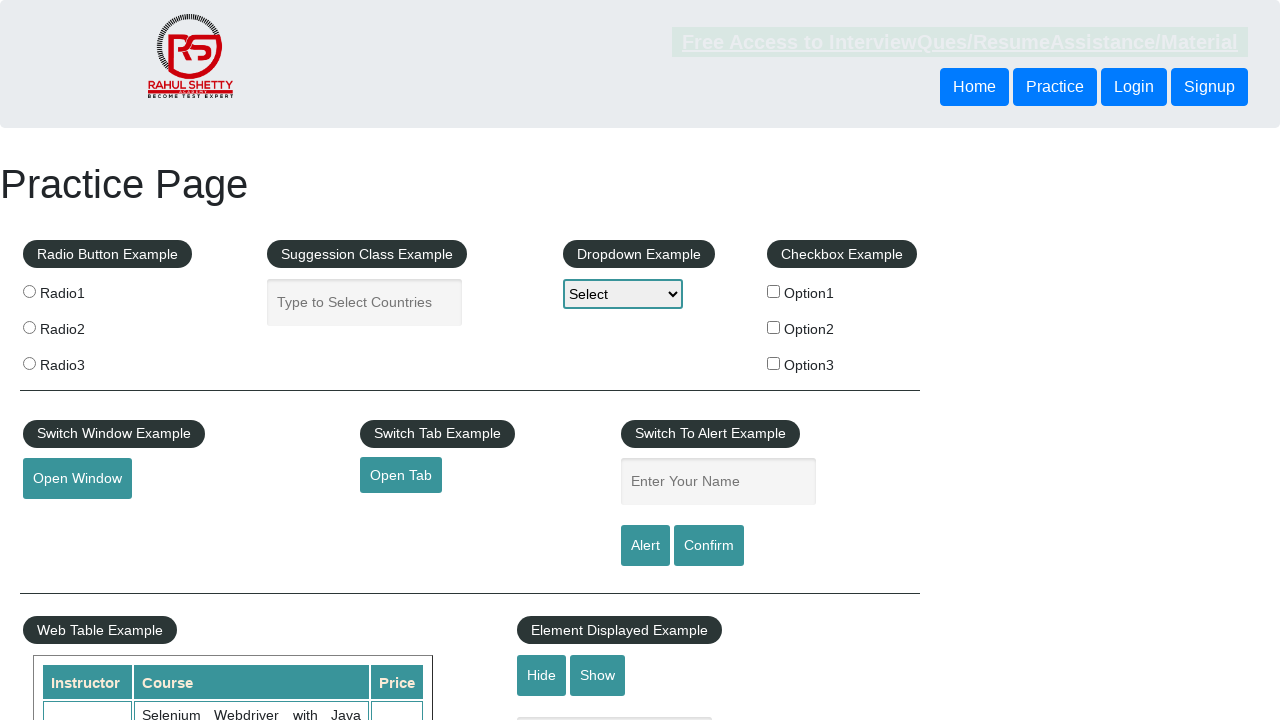

Retrieved all rows from the courses table
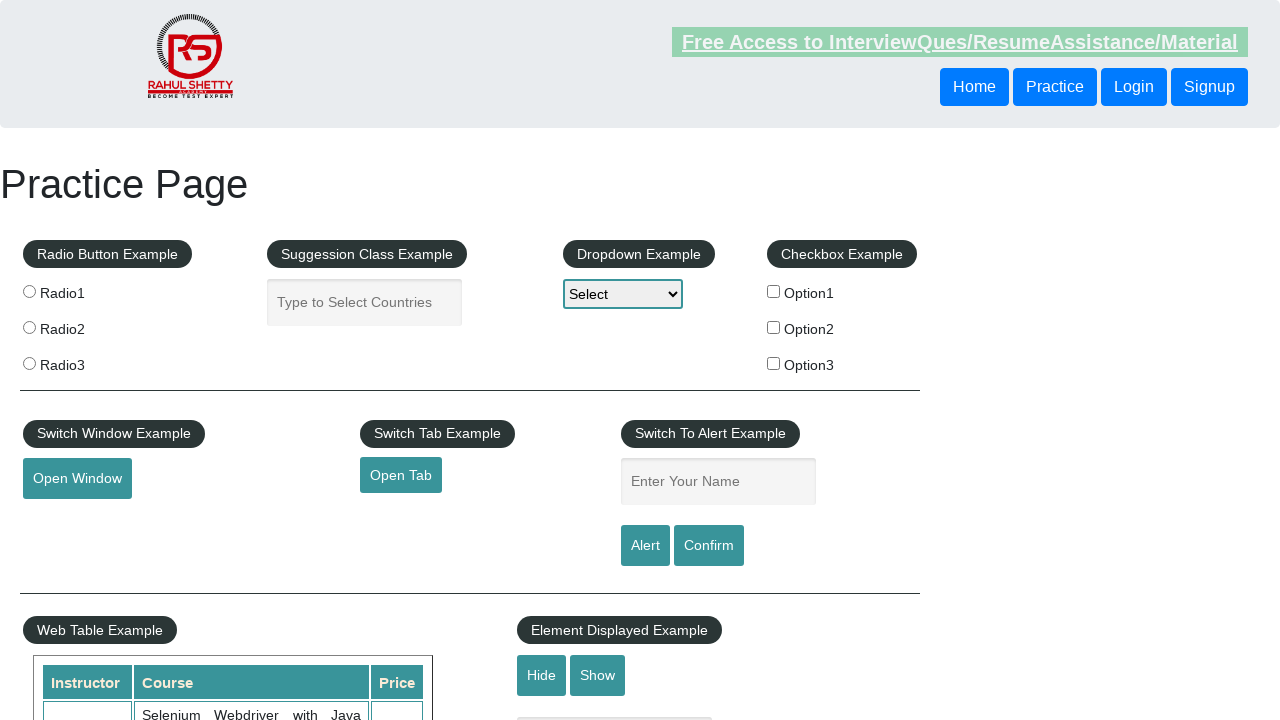

Counted total rows in table: 11
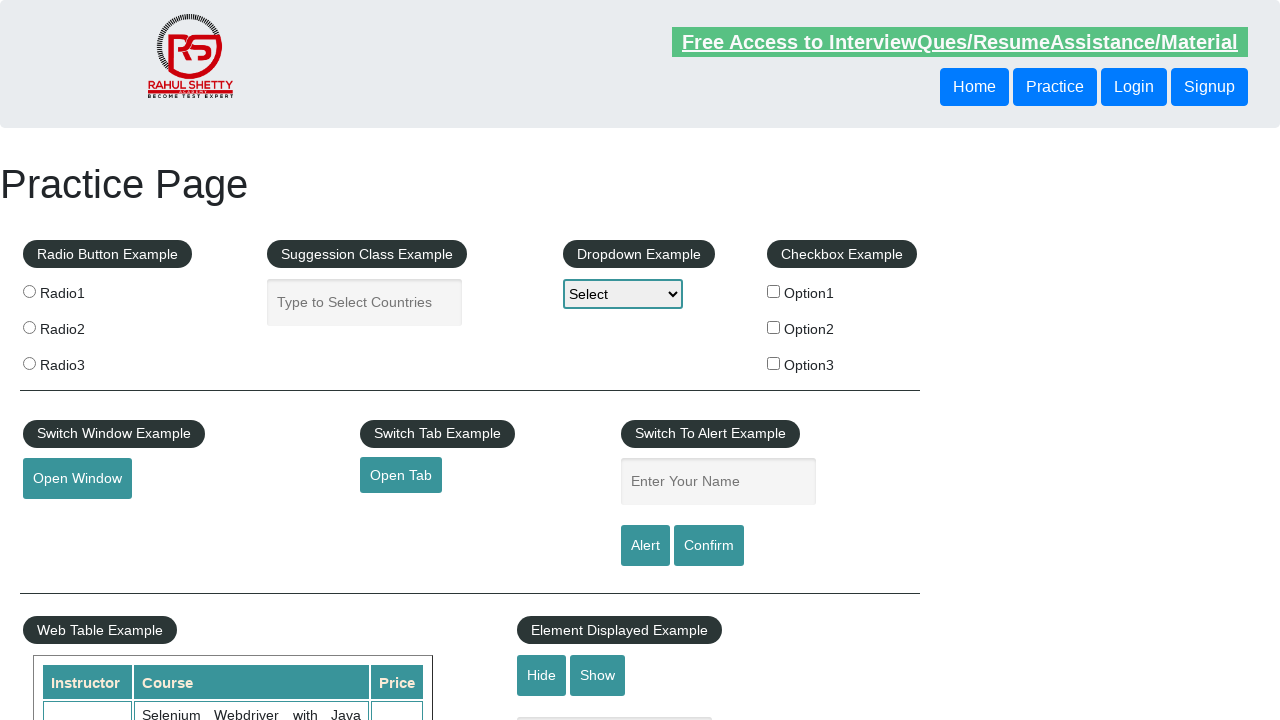

Retrieved all column headers from the first row
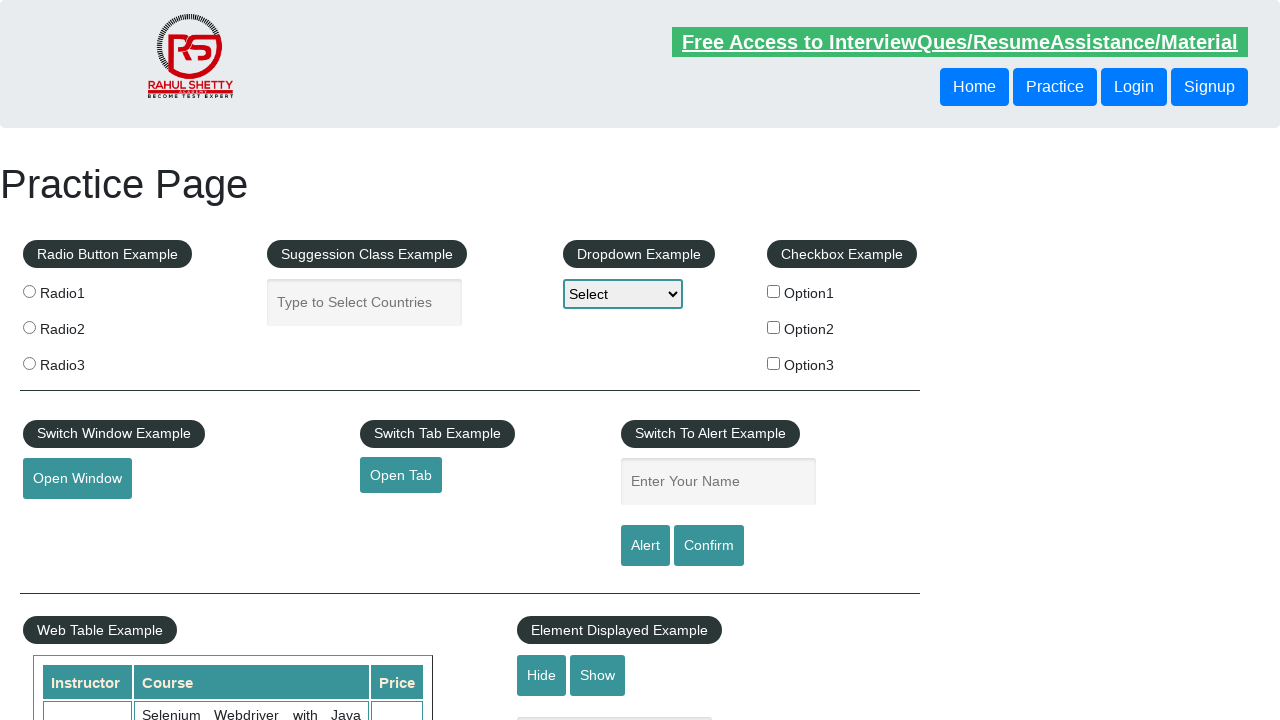

Counted total columns in table: 3
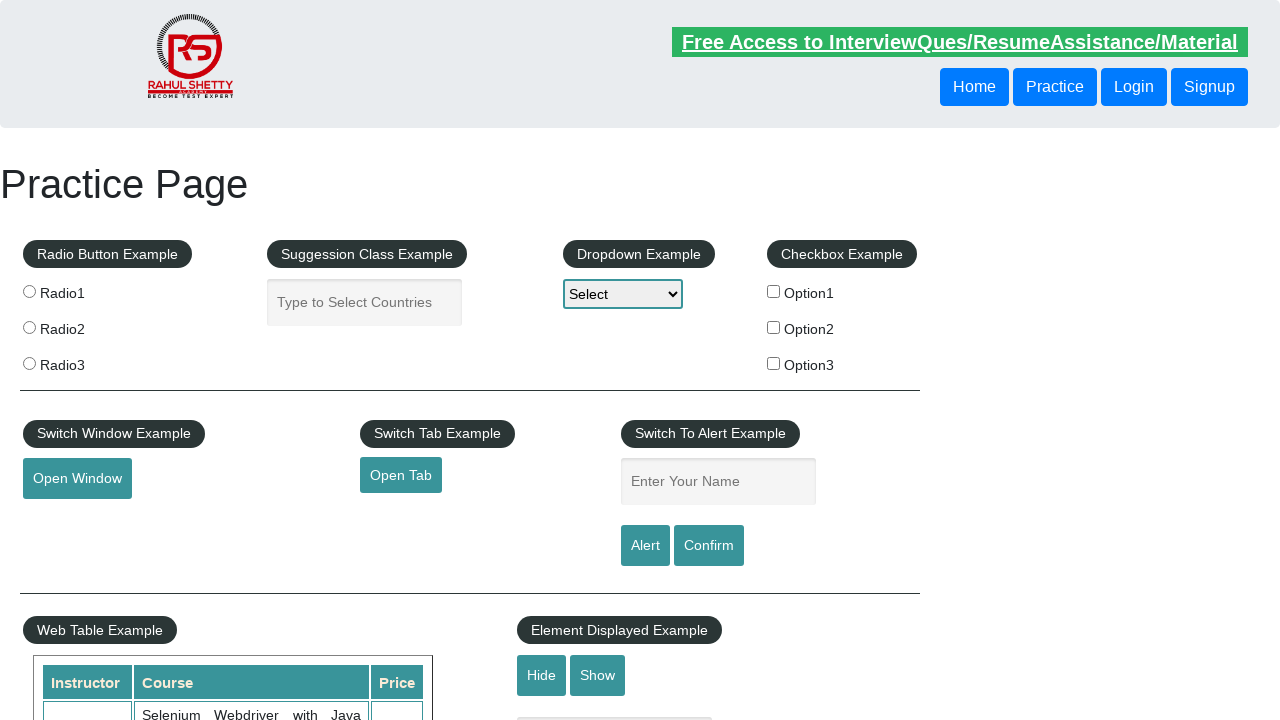

Read cell data from row 3, column 2: 'Learn SQL in Practical + Database Testing from Scratch'
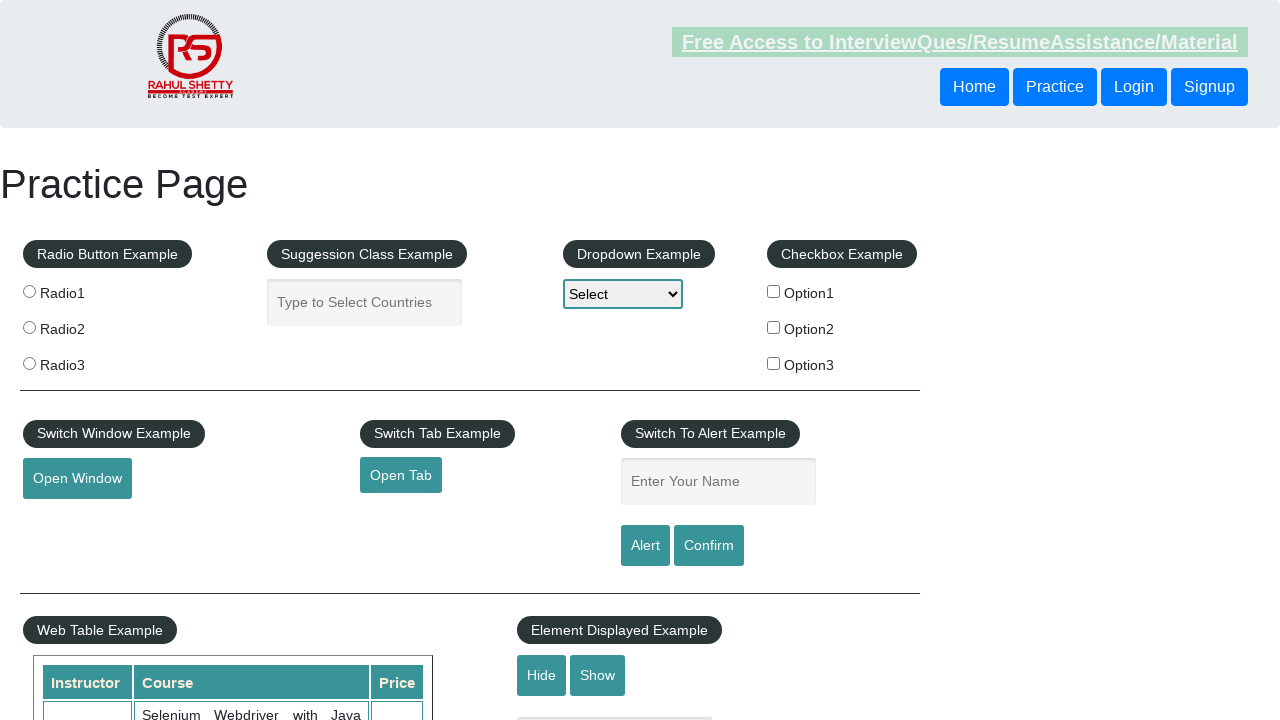

Extracted text from row 5, column 1: 'Rahul Shetty'
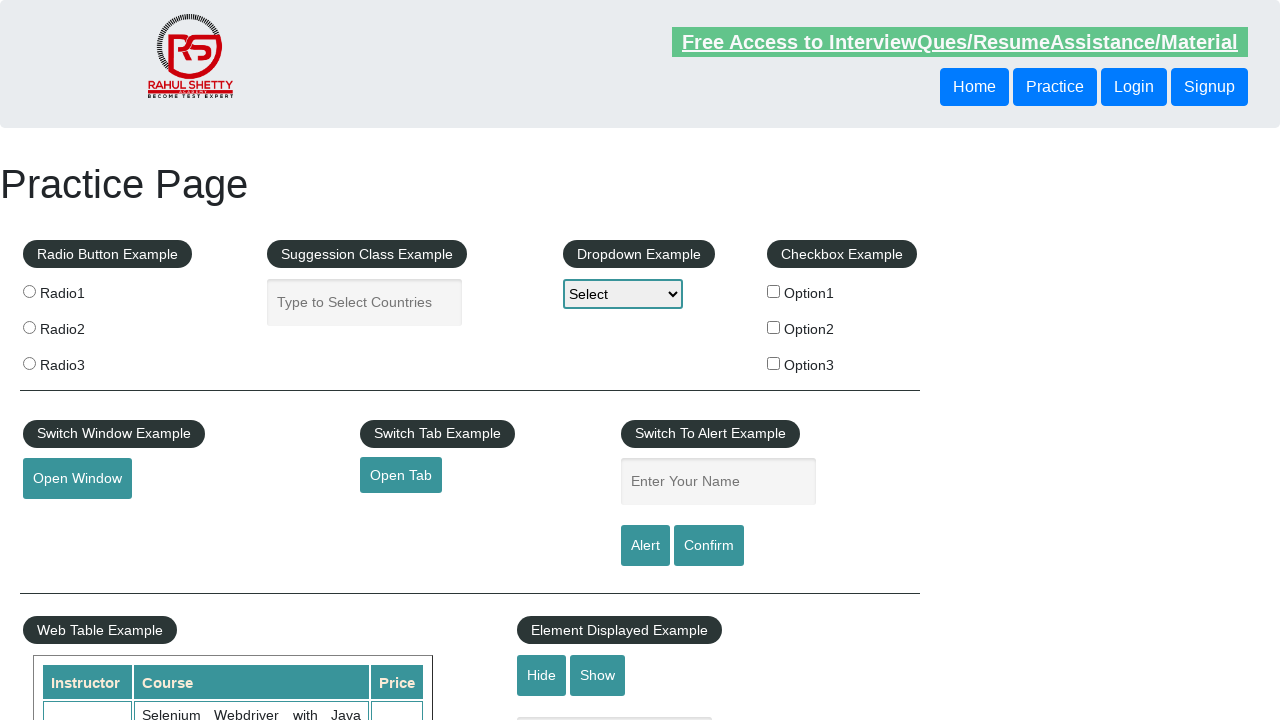

Extracted text from row 5, column 2: 'WebSecurity Testing for Beginners-QA knowledge to next level'
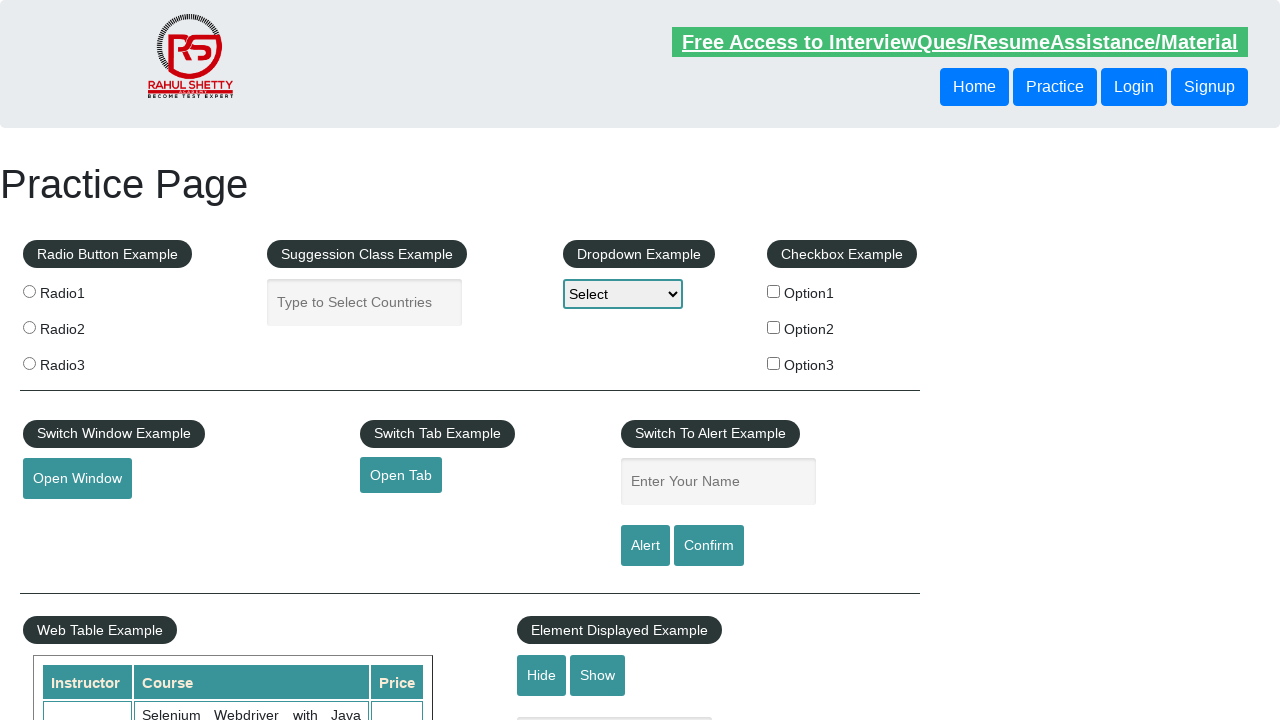

Extracted text from row 5, column 3: '20'
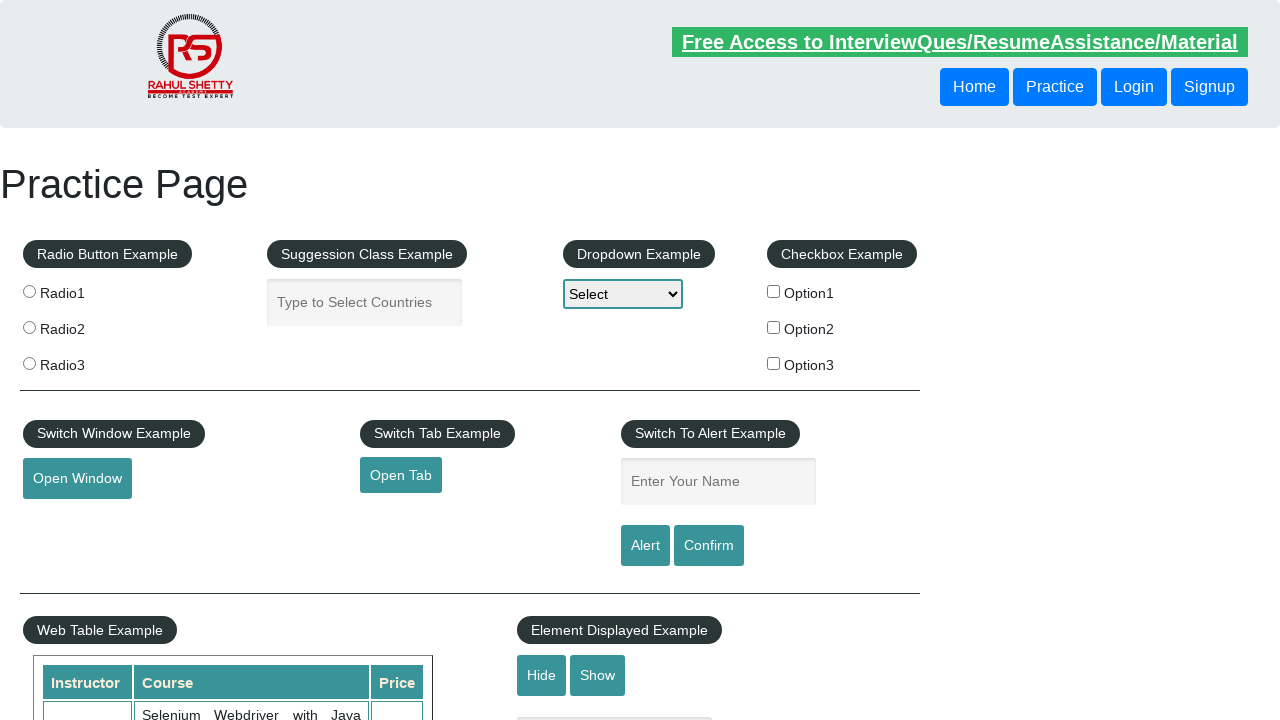

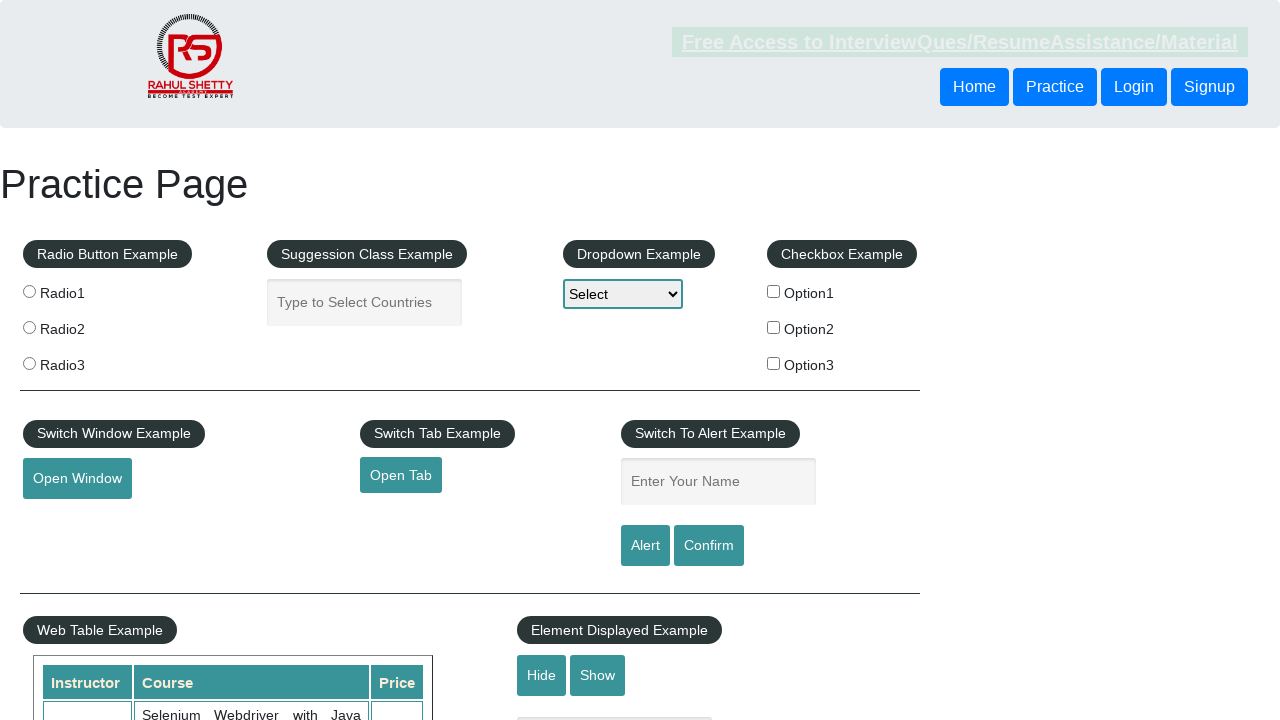